Tests sorting the Due column in ascending order on table 2 using semantic class selectors (.dues) which are more resilient to layout changes.

Starting URL: http://the-internet.herokuapp.com/tables

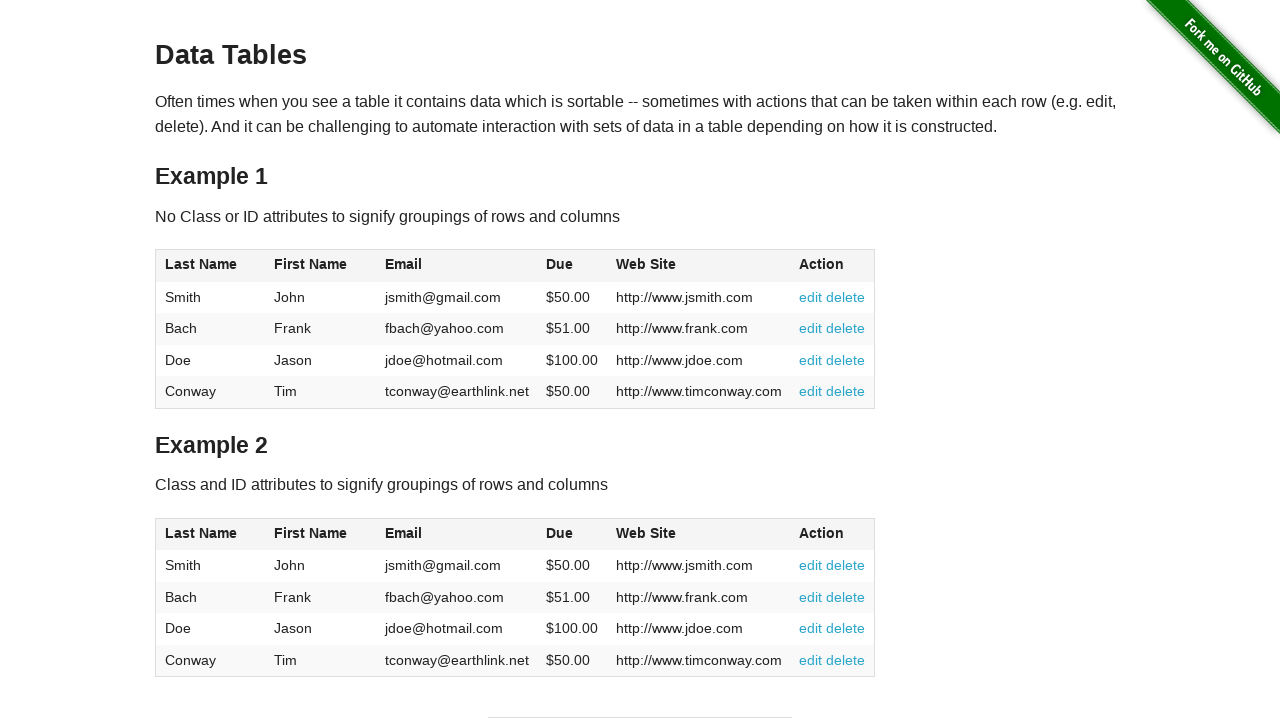

Clicked Due column header in table 2 to sort at (560, 533) on #table2 thead .dues
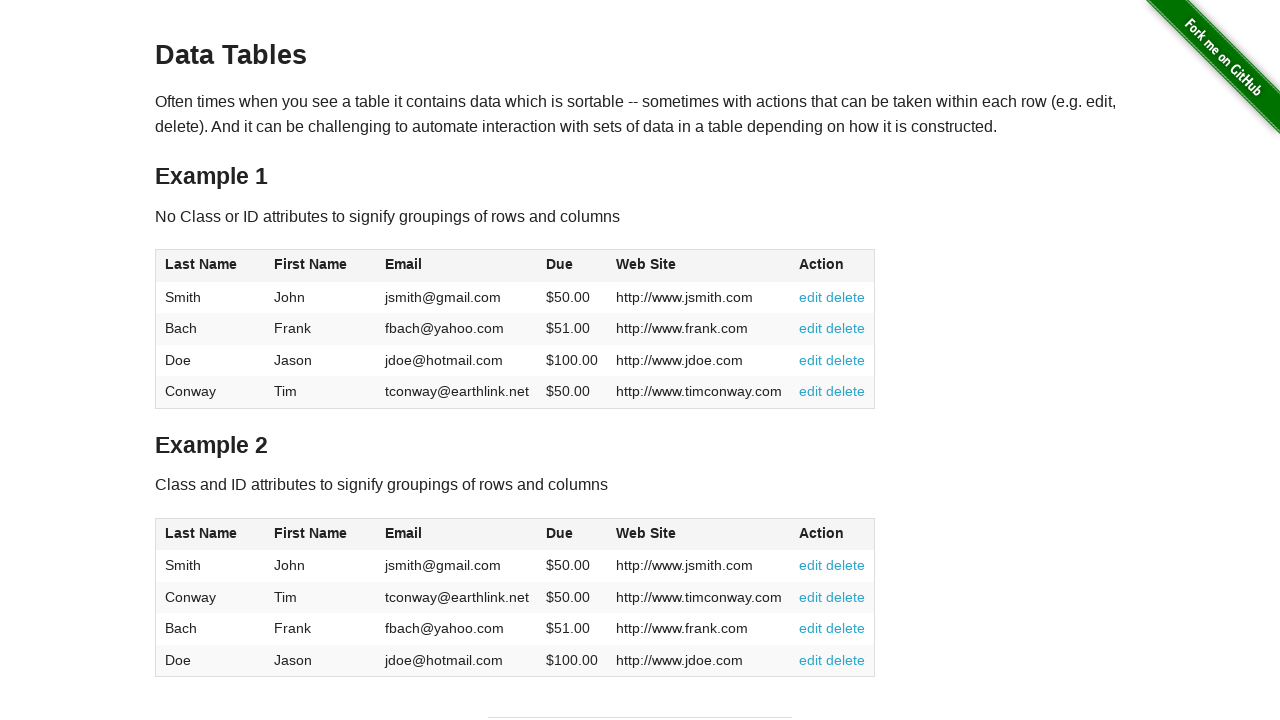

Due column values loaded in table 2
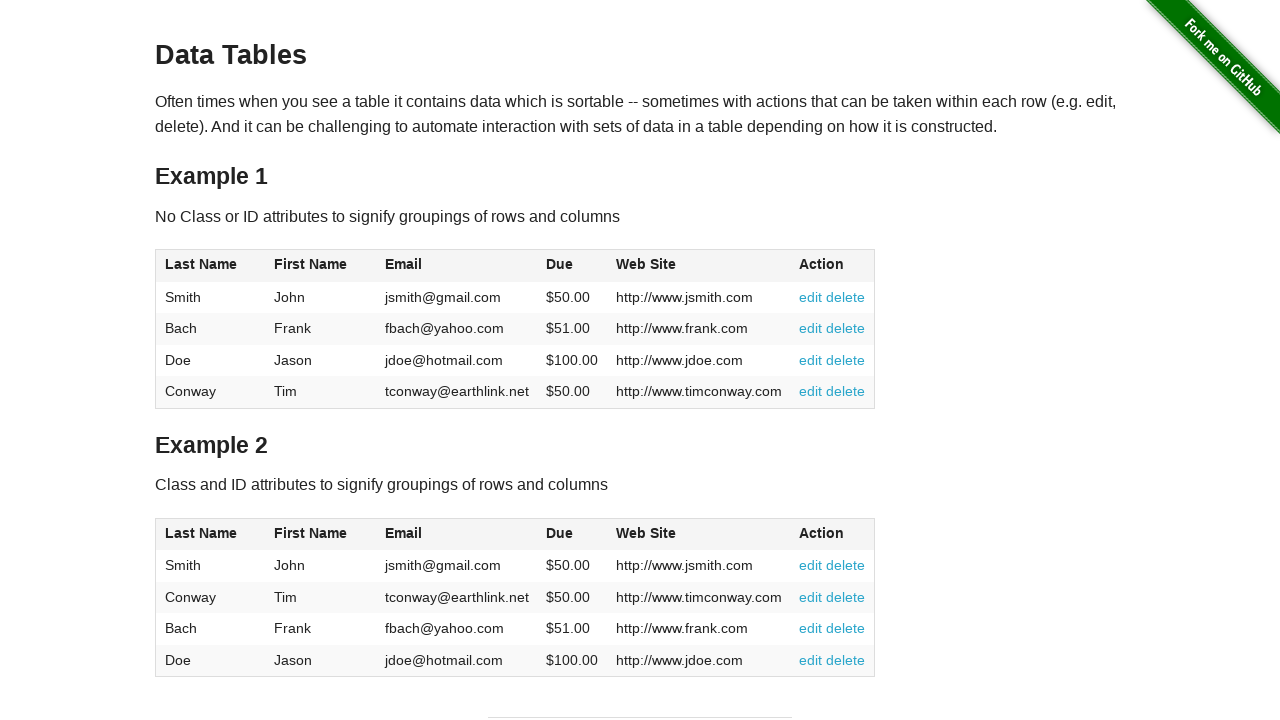

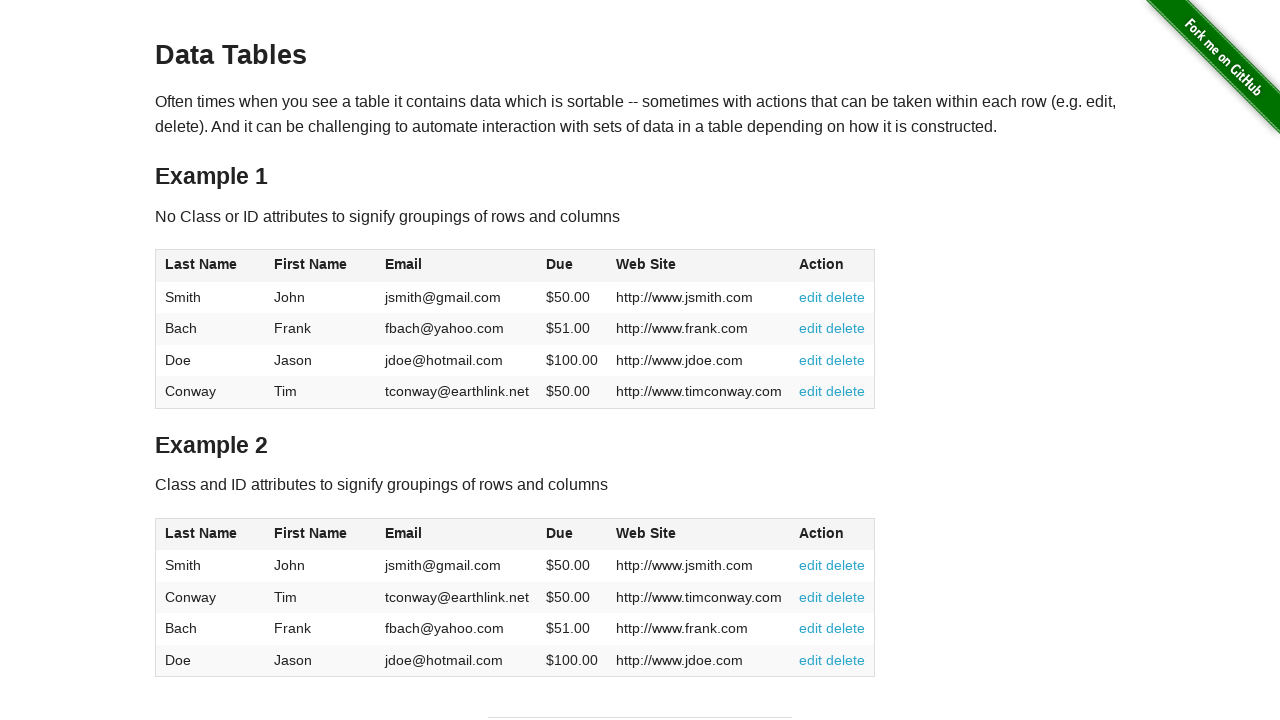